Tests multi-tab browser functionality by opening a new tab, navigating to a second site, extracting course name text, switching back to the original tab, and entering that text into a form field.

Starting URL: https://rahulshettyacademy.com/angularpractice/

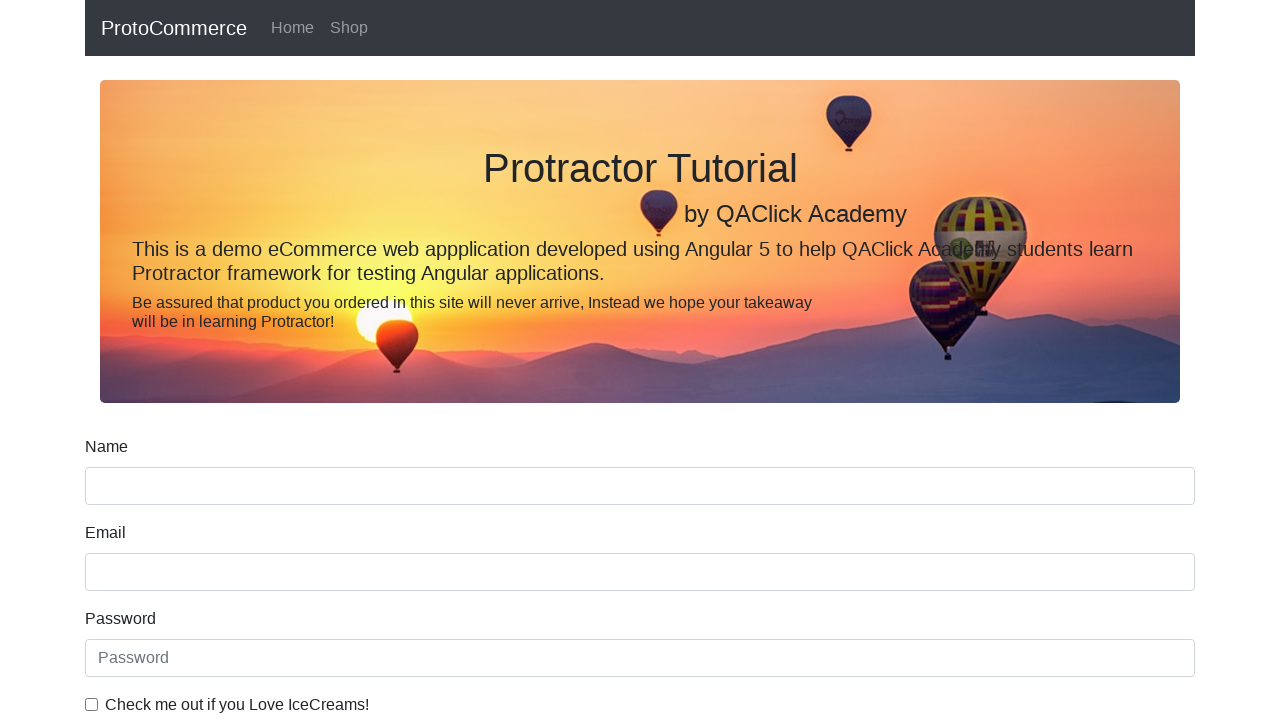

Opened a new tab
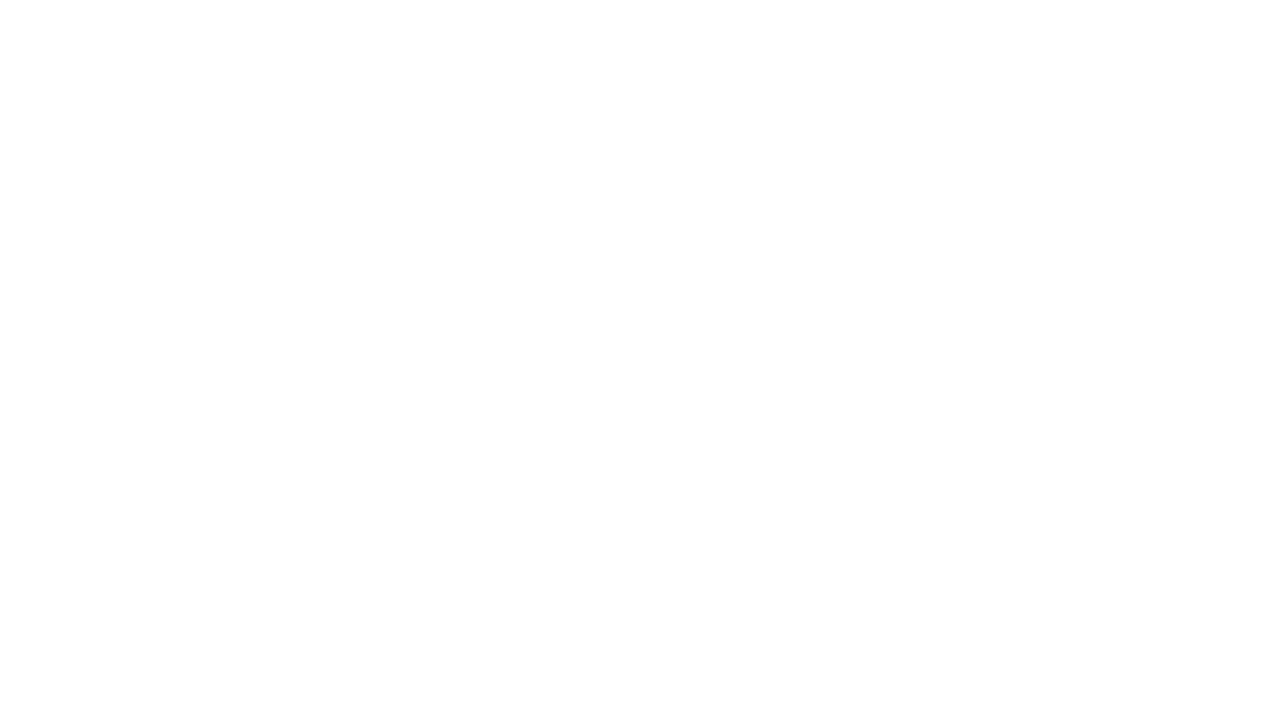

Navigated to https://rahulshettyacademy.com/ in new tab
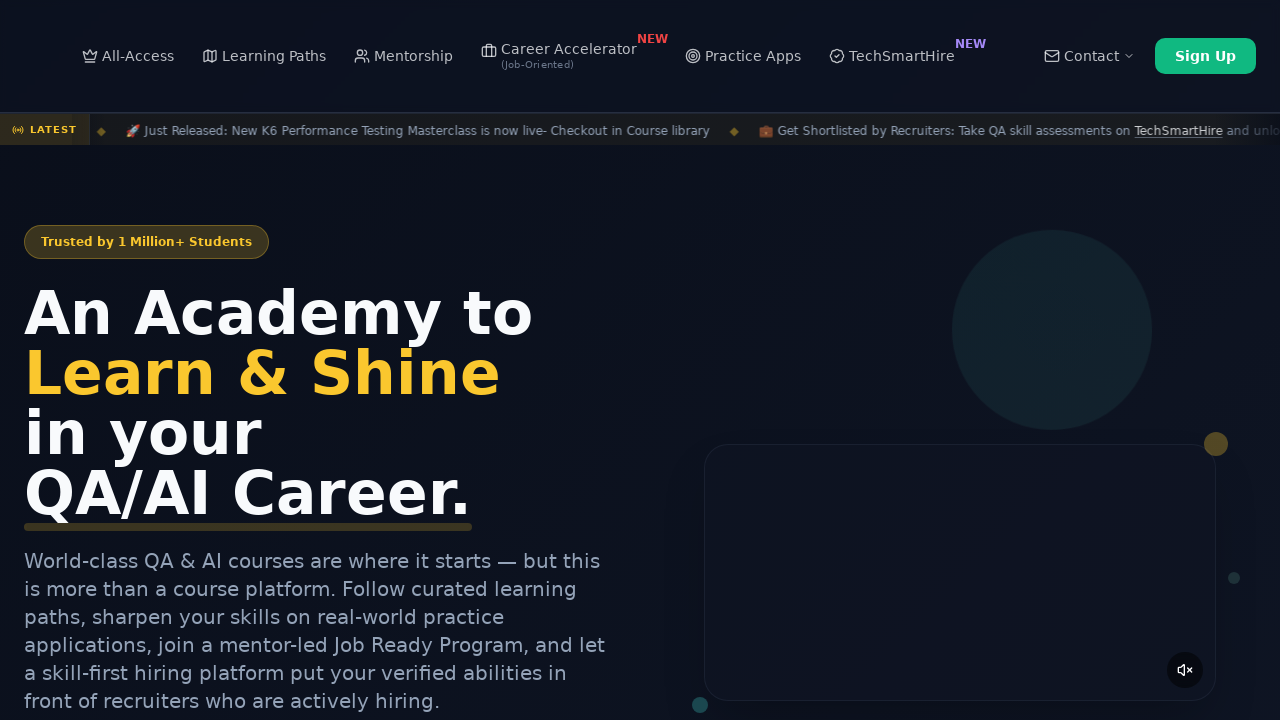

Course links loaded on the page
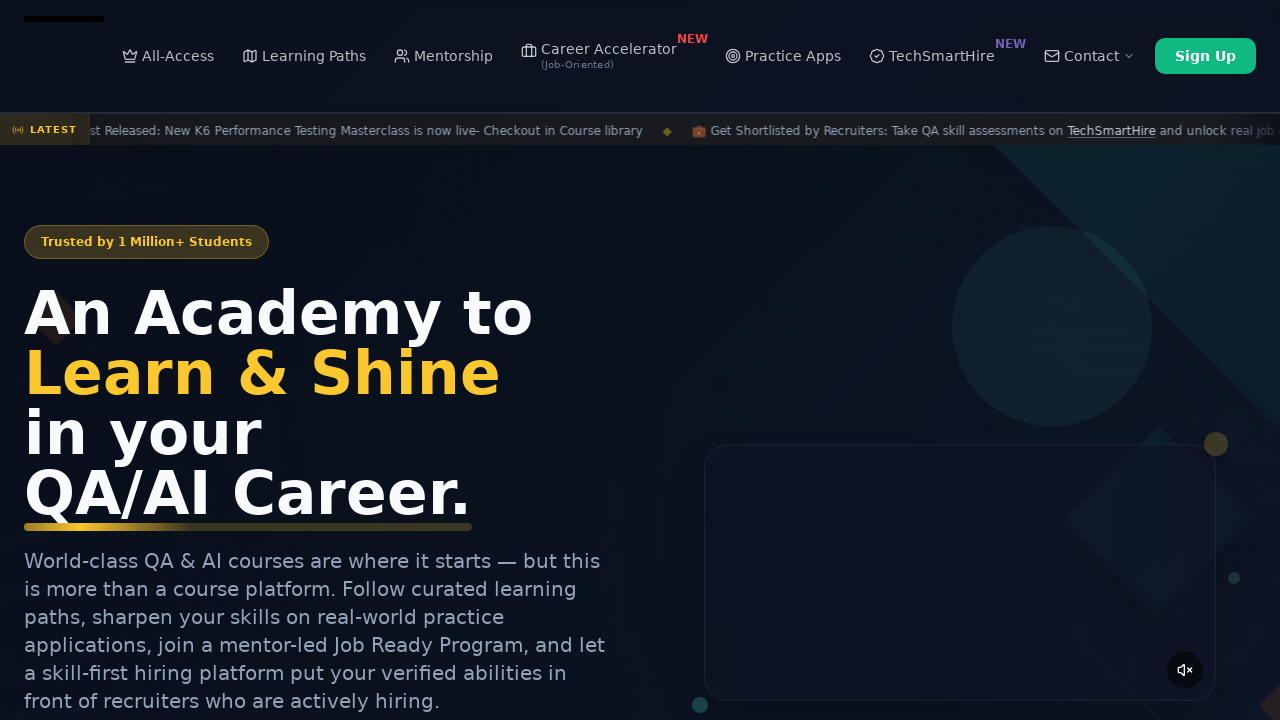

Located course link elements
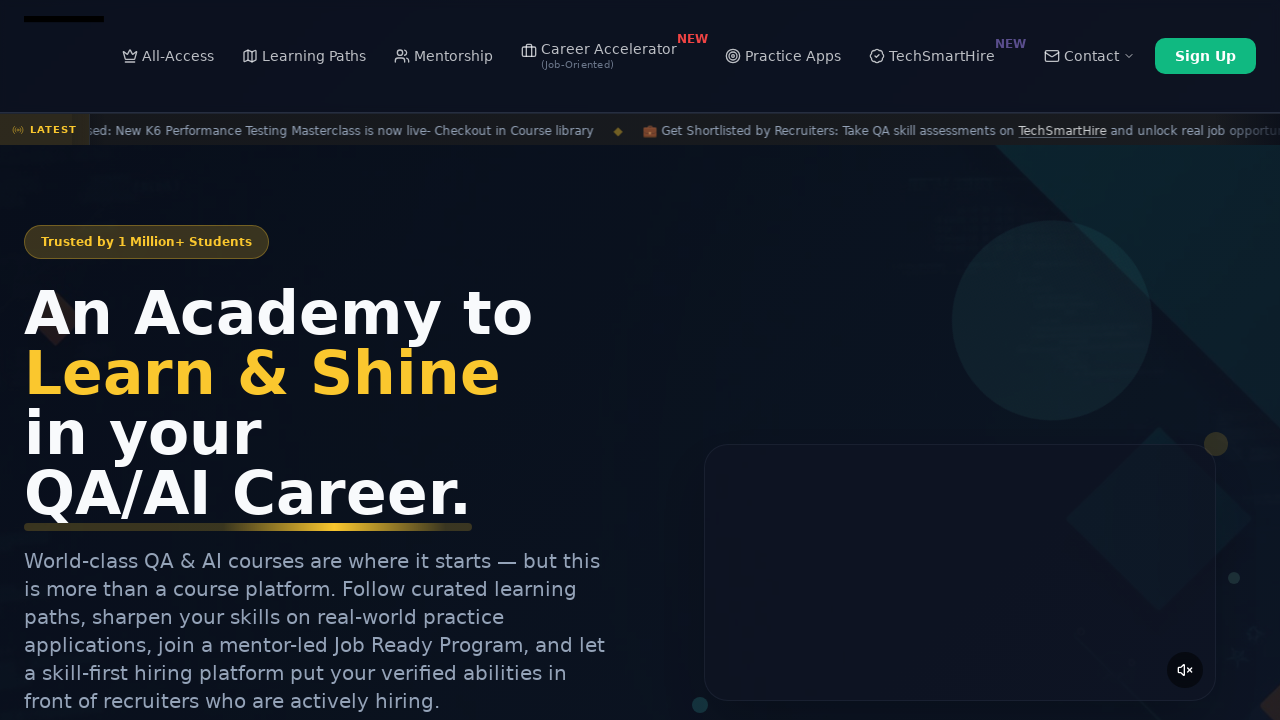

Extracted course name: 'Playwright Testing' from second course link
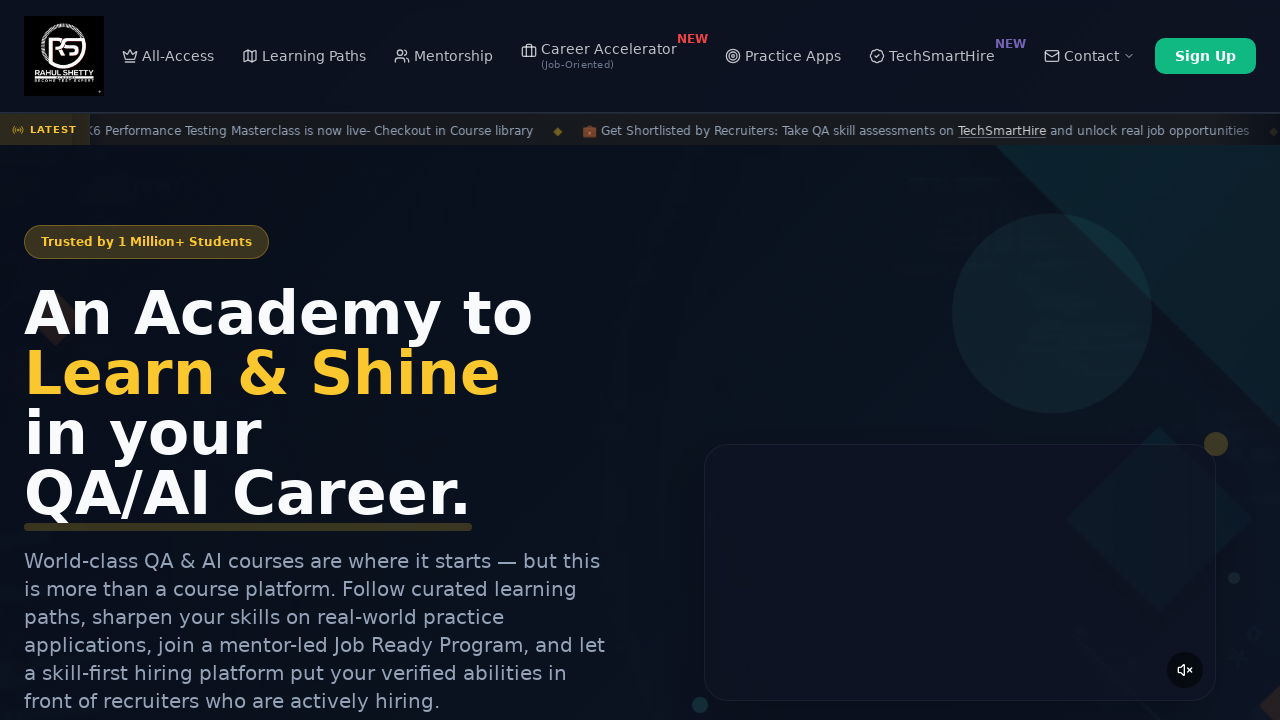

Switched back to original tab
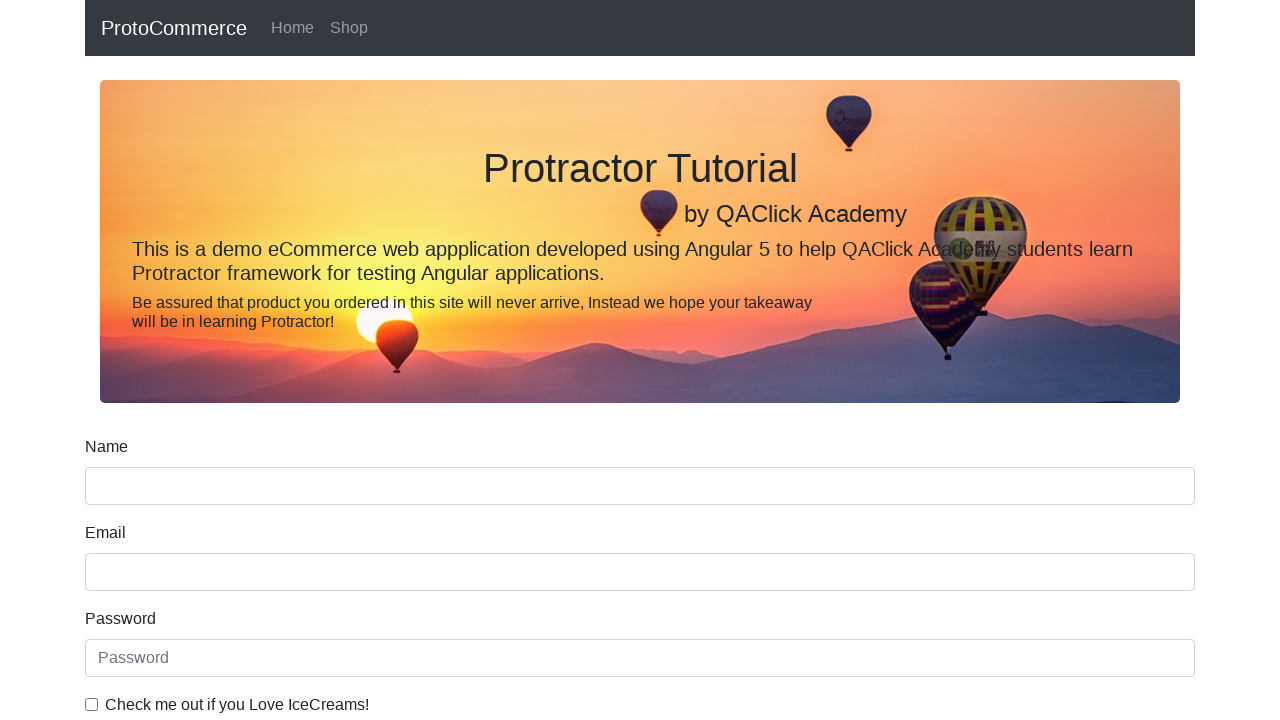

Entered course name 'Playwright Testing' into name field on input[name='name']
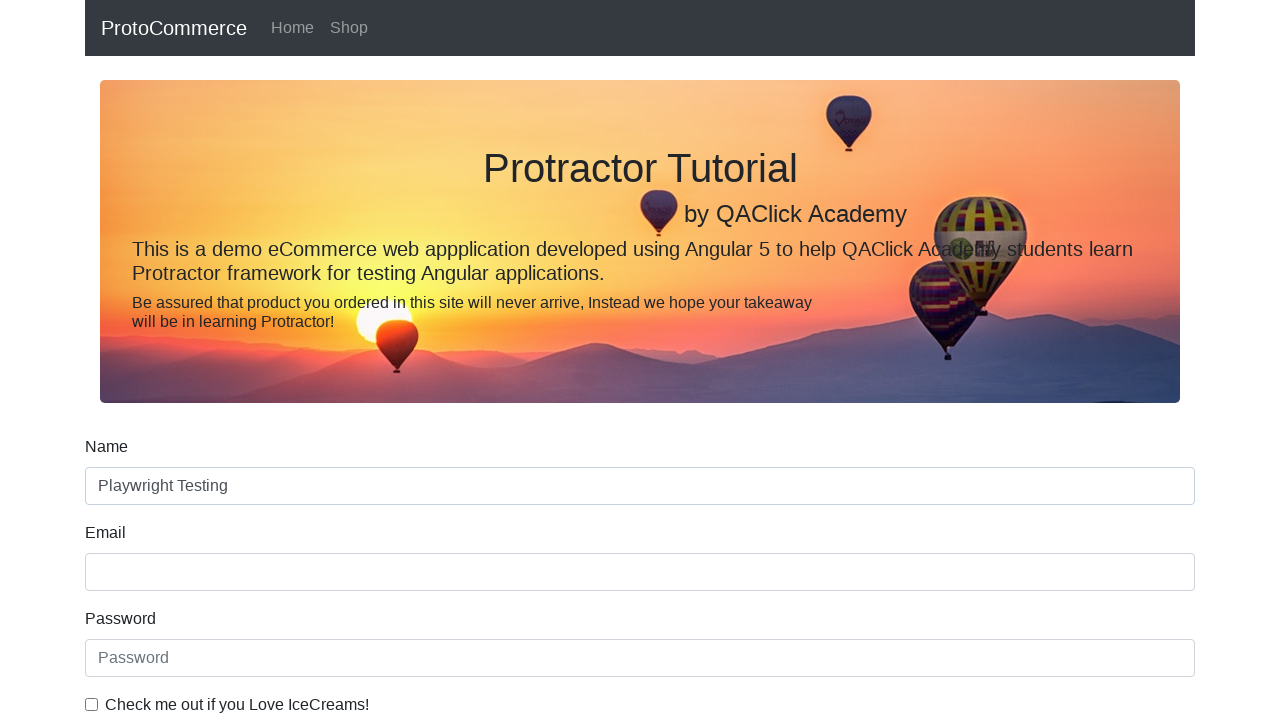

Closed the new tab
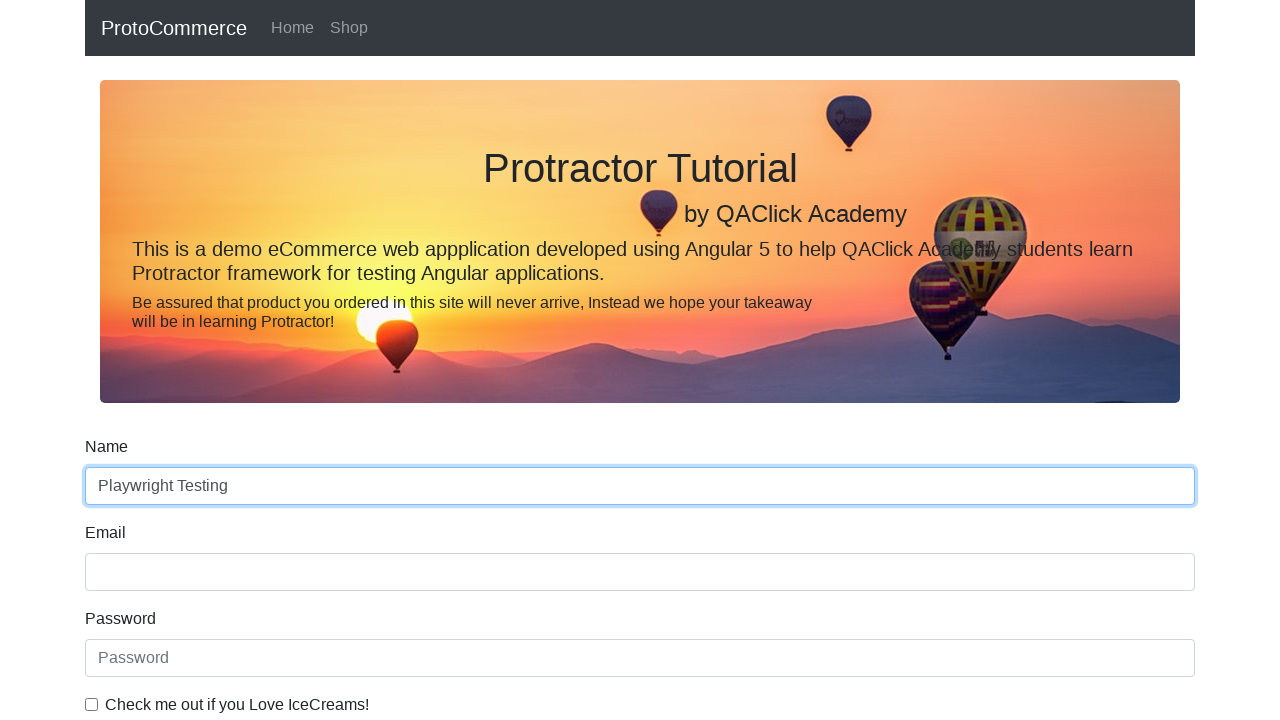

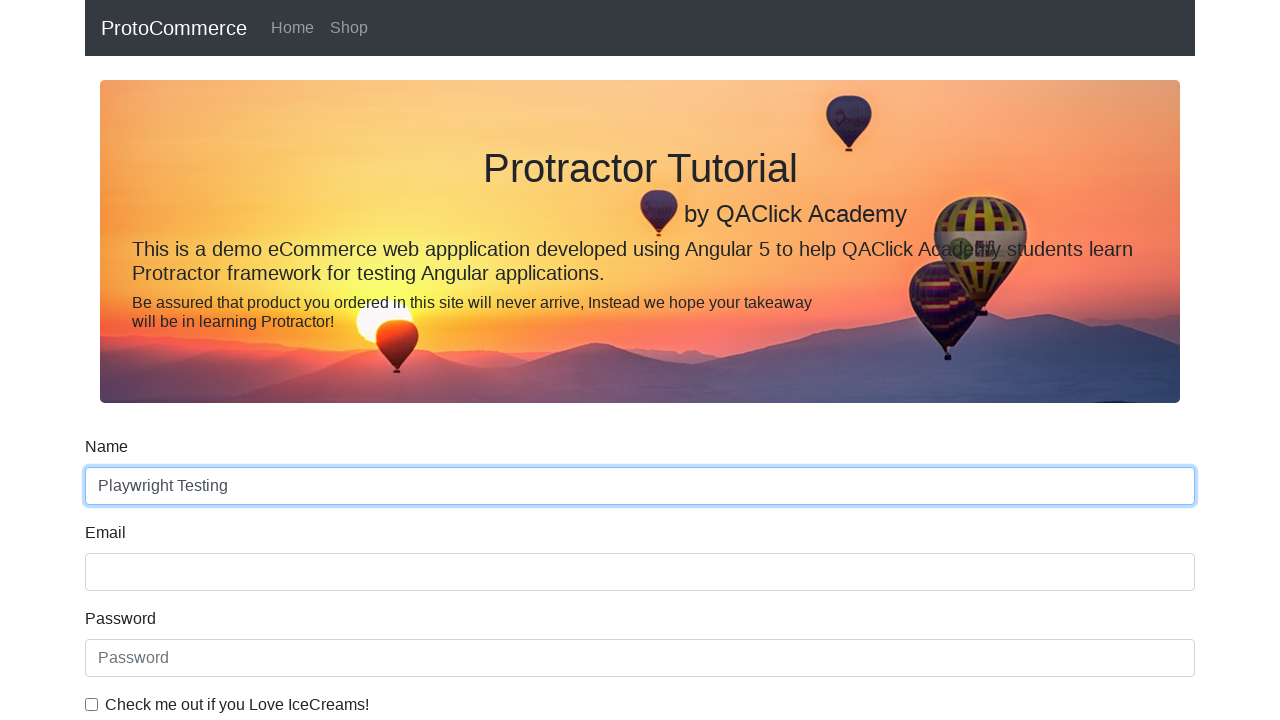